Tests double-click functionality on a button element and verifies that a confirmation message appears after the double-click action

Starting URL: https://demoqa.com/buttons

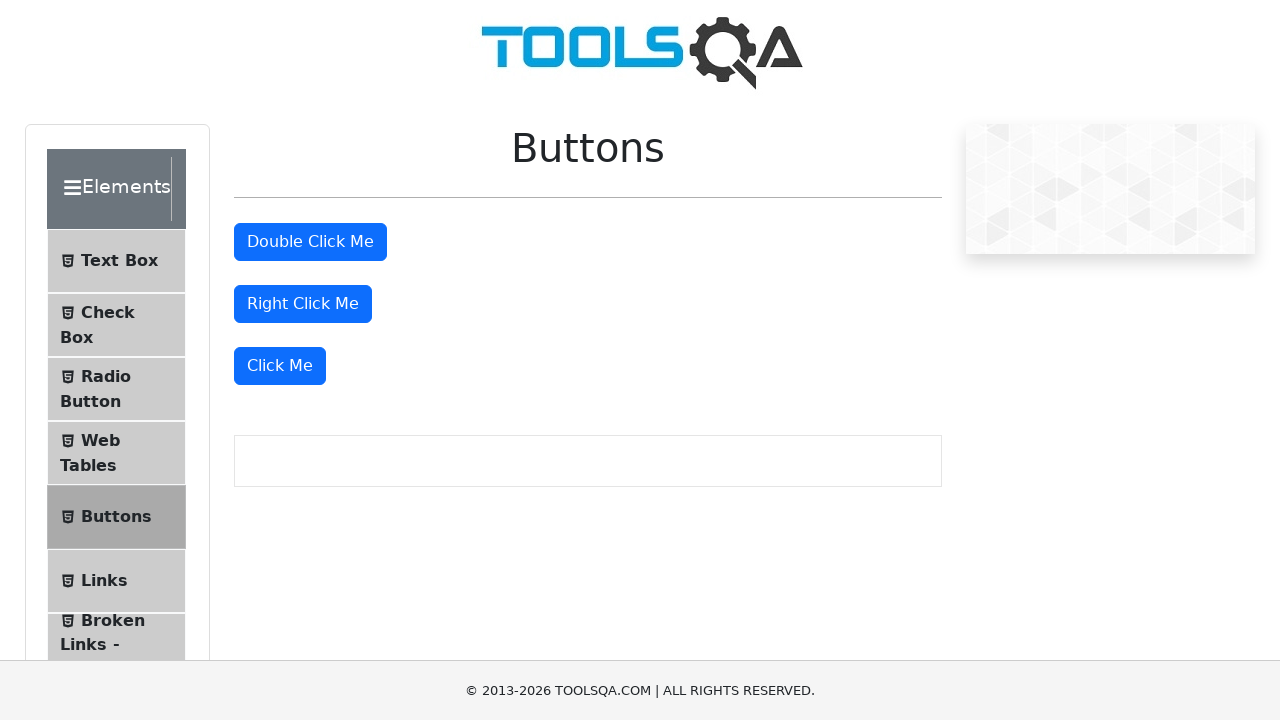

Navigated to https://demoqa.com/buttons
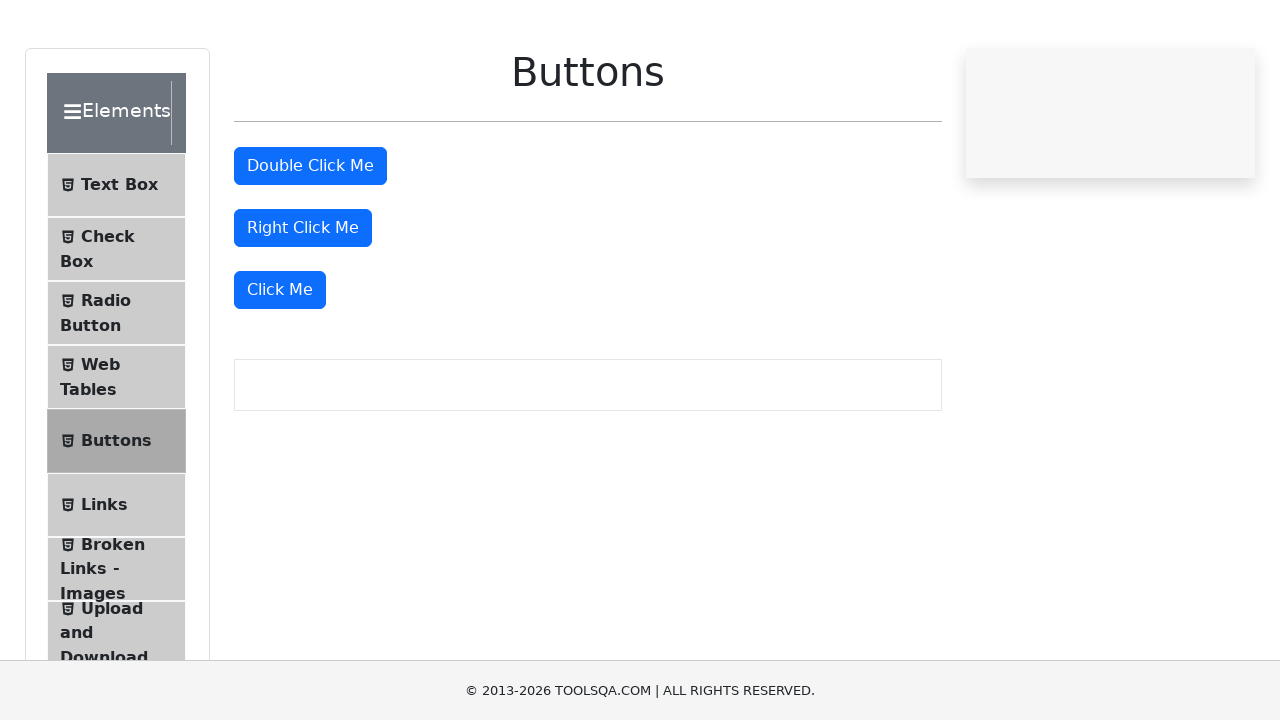

Double-clicked the double click button at (310, 242) on xpath=//*[@id='doubleClickBtn']
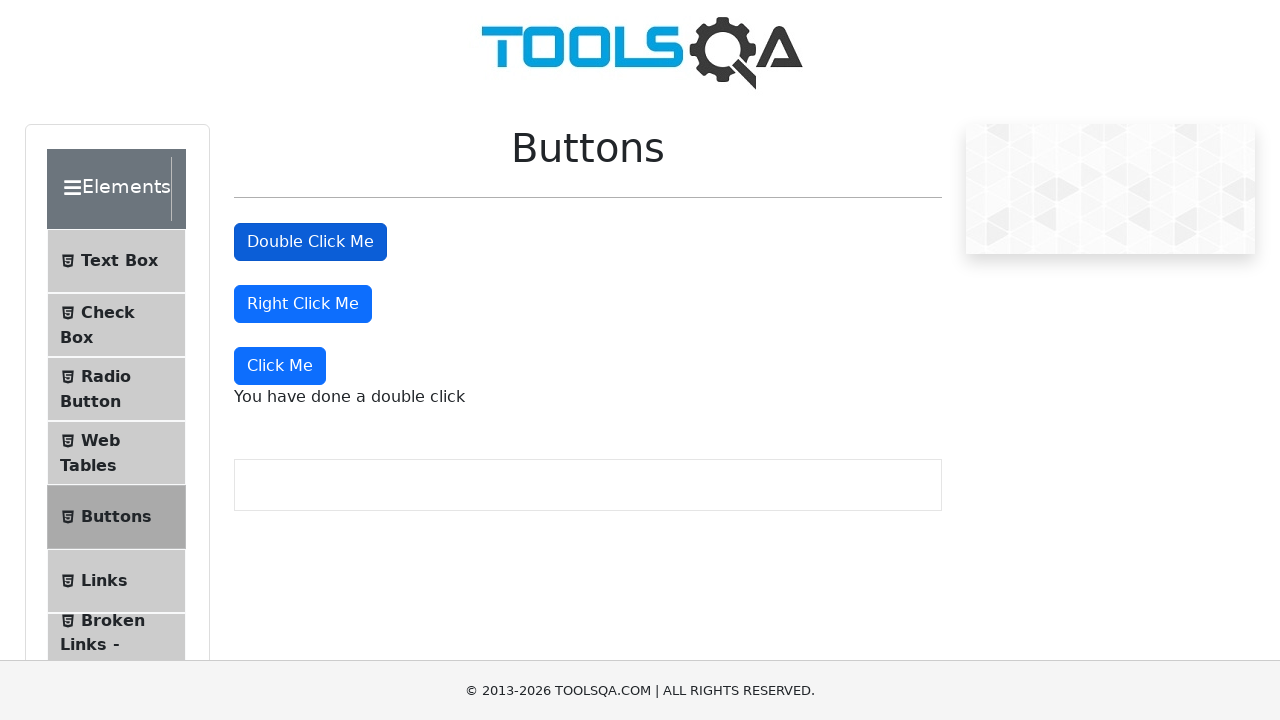

Double-click confirmation message appeared
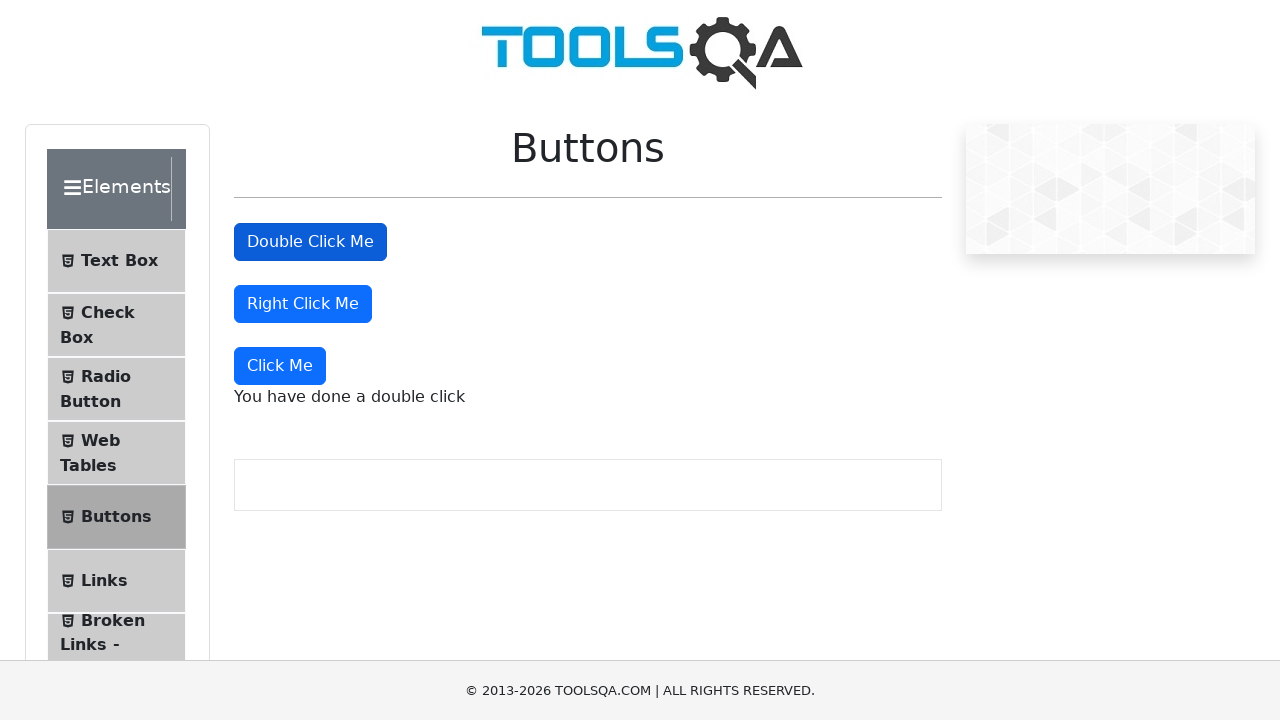

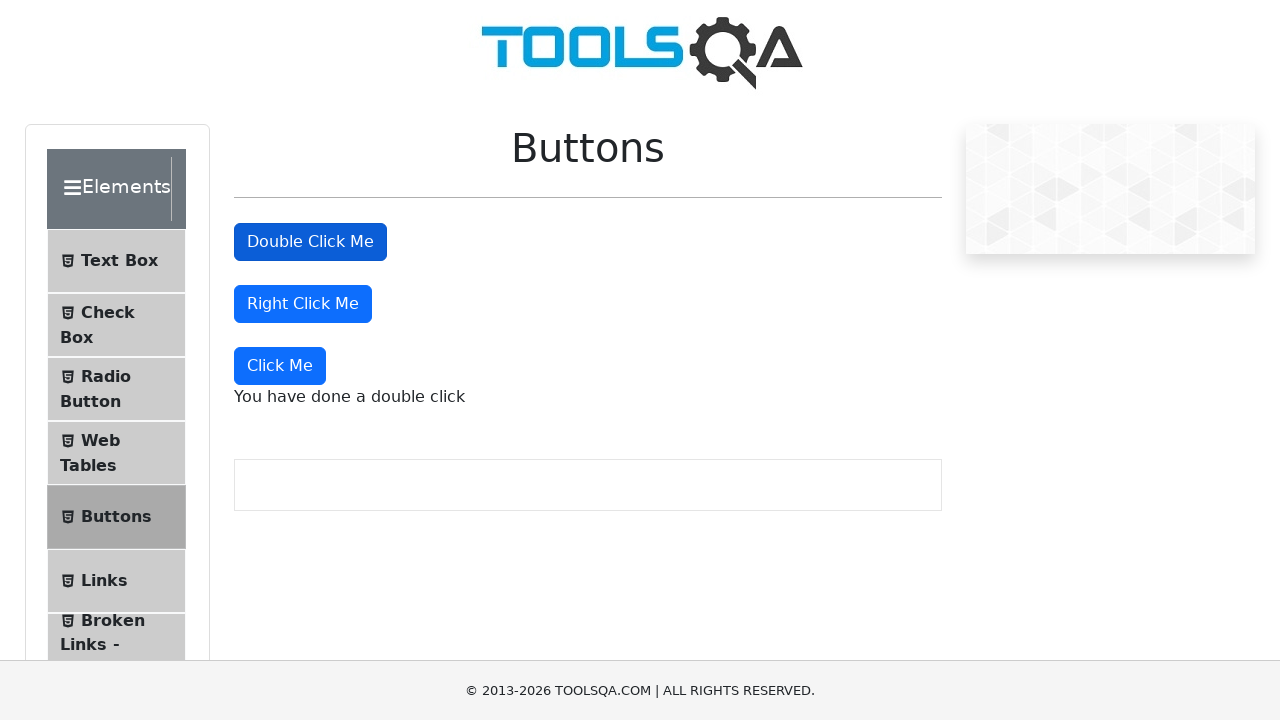